Tests navigation to the Cookies page by clicking on the Cookies link and verifying the URL and page heading

Starting URL: https://bonigarcia.dev/selenium-webdriver-java/

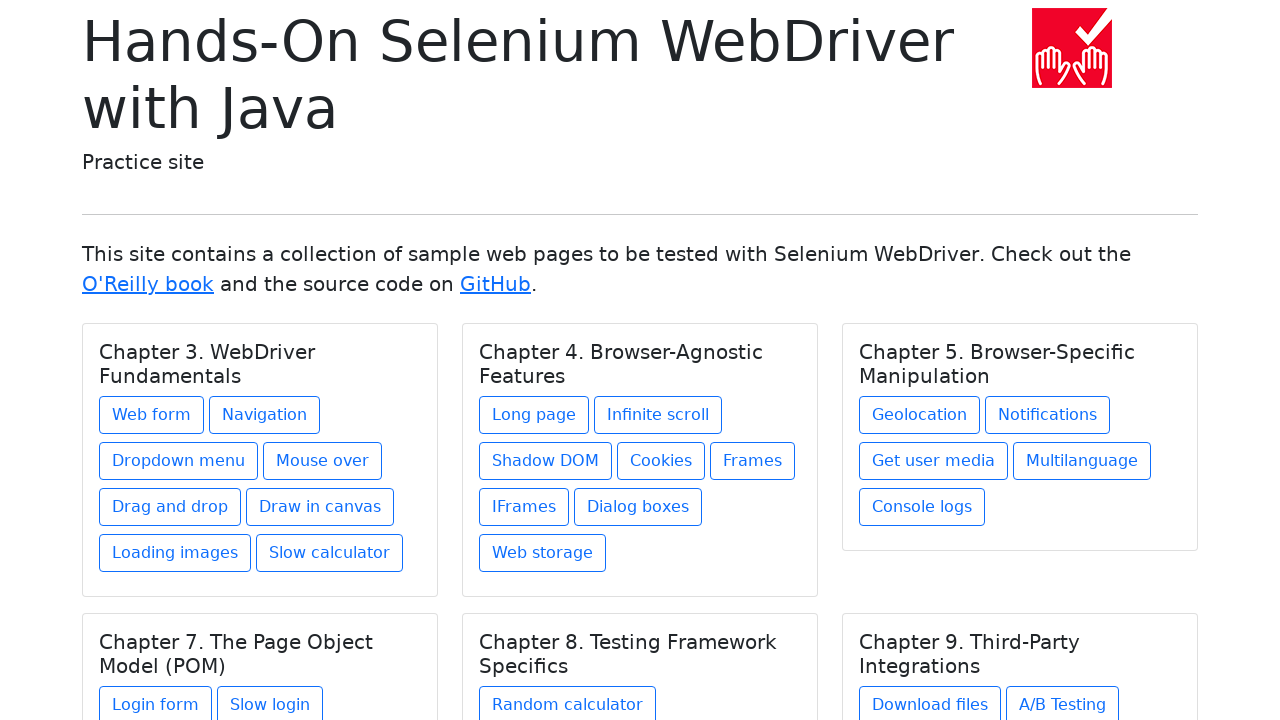

Clicked on the Cookies link at (661, 461) on a.btn.btn-outline-primary.mb-2[href='cookies.html']
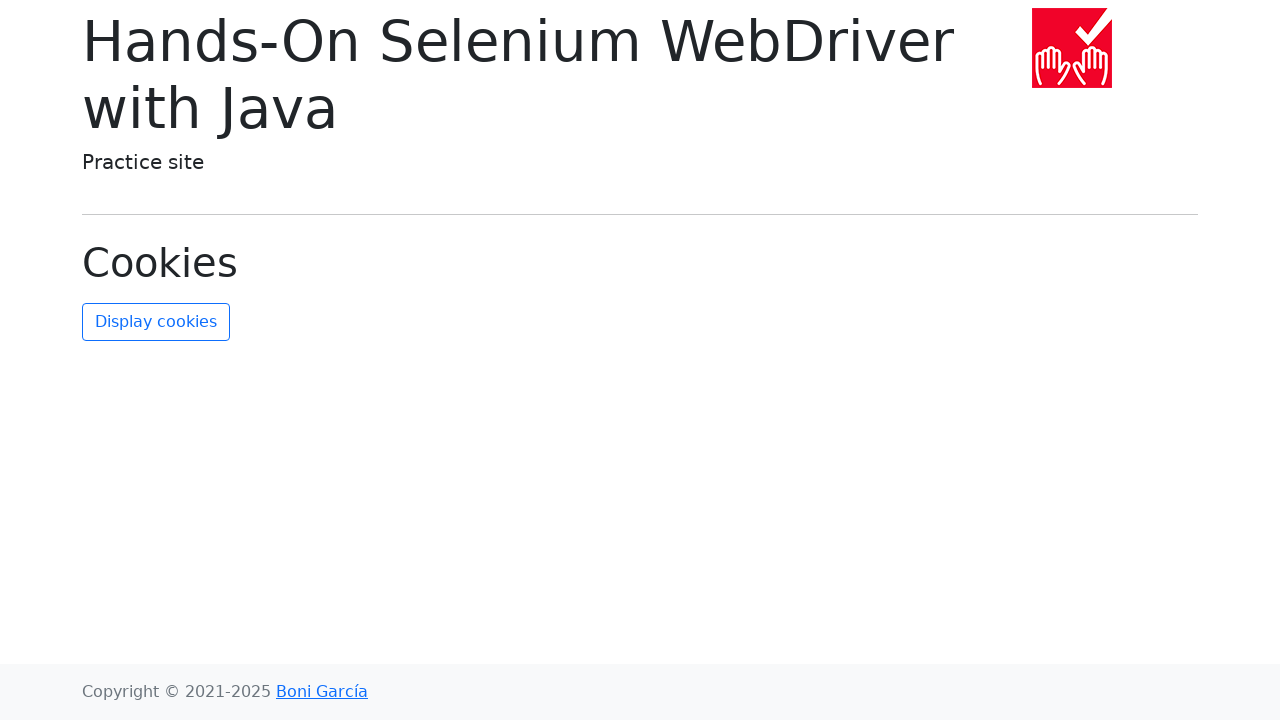

Navigation to Cookies page completed - URL verified
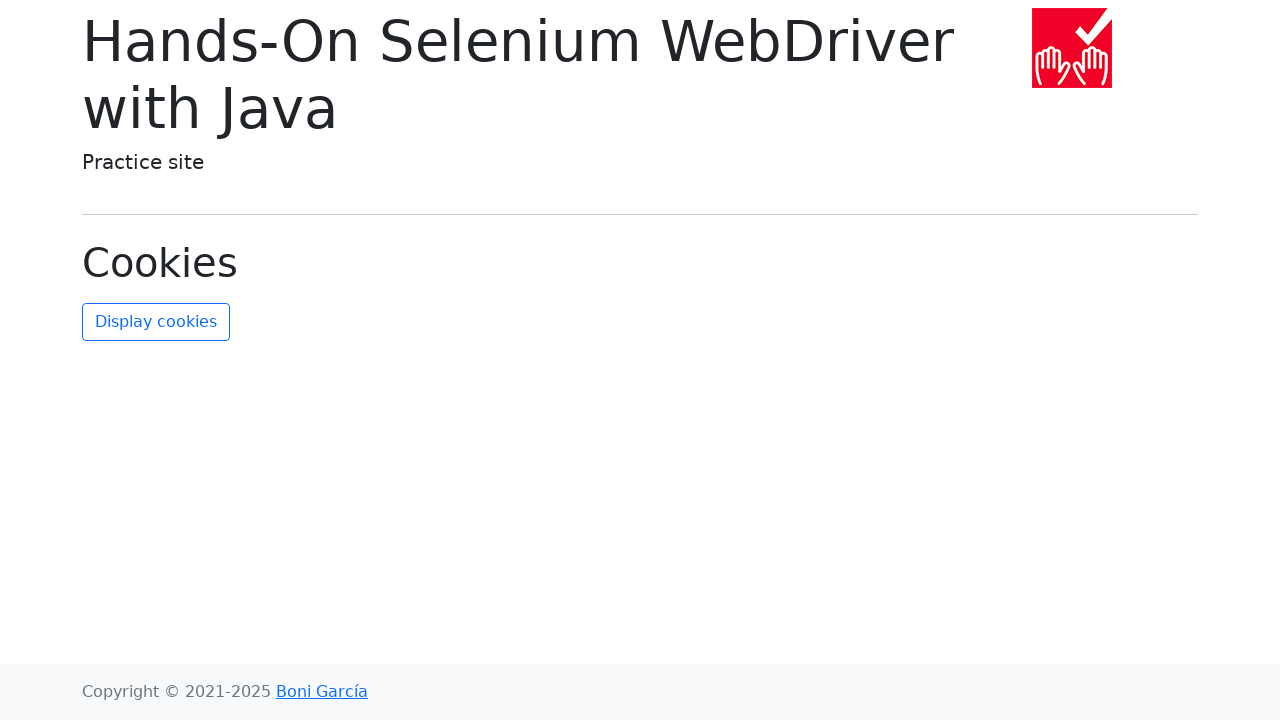

Page heading (.display-6) is present on Cookies page
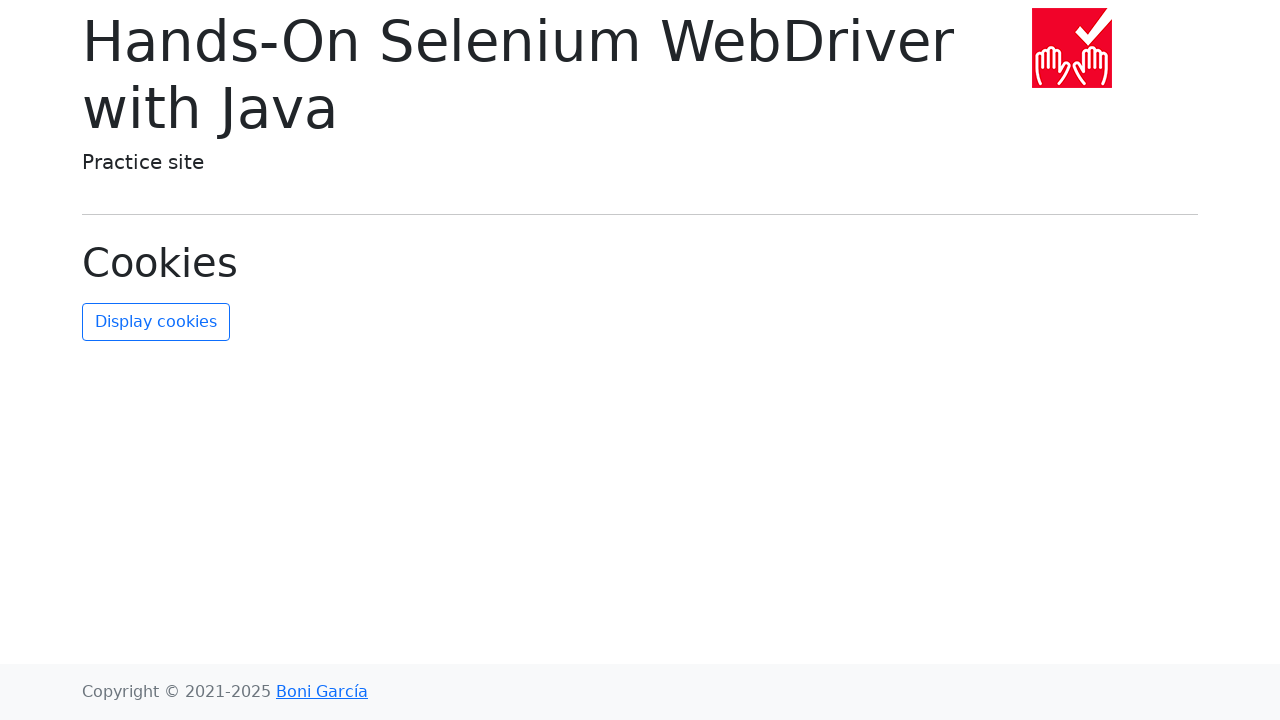

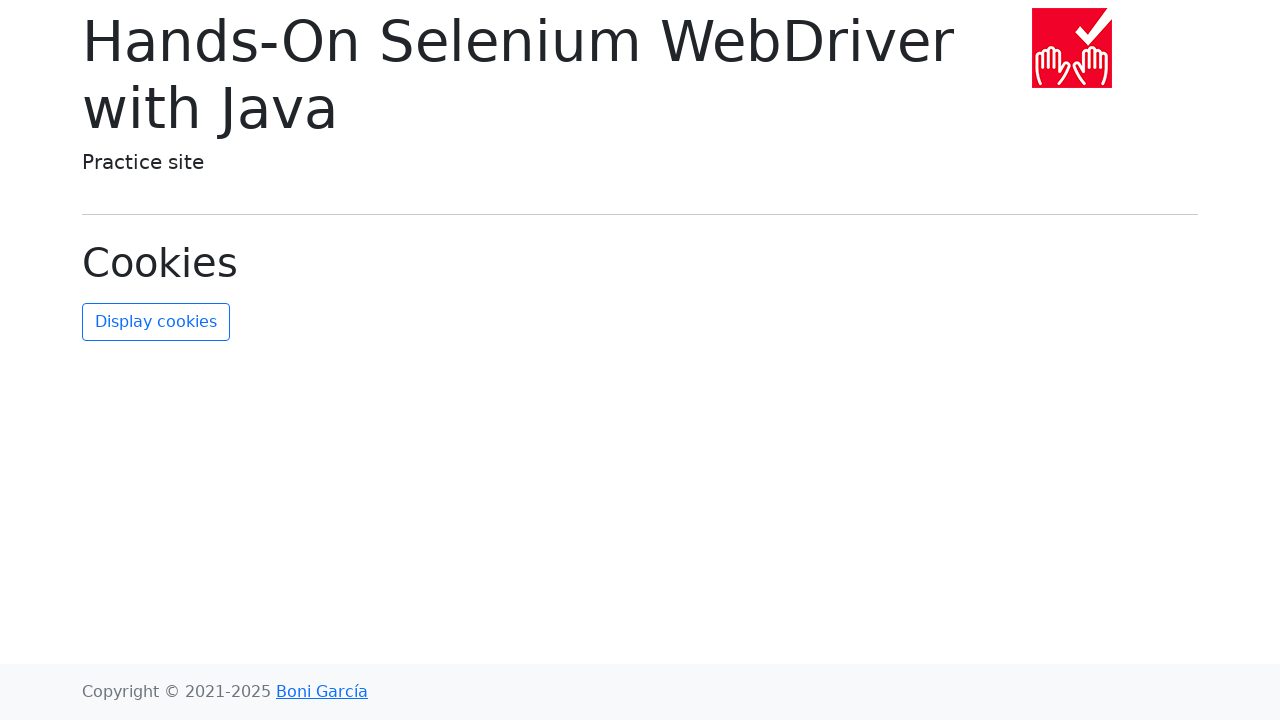